Navigates to YouTube homepage and verifies the page title contains the word "Video"

Starting URL: https://www.youtube.com

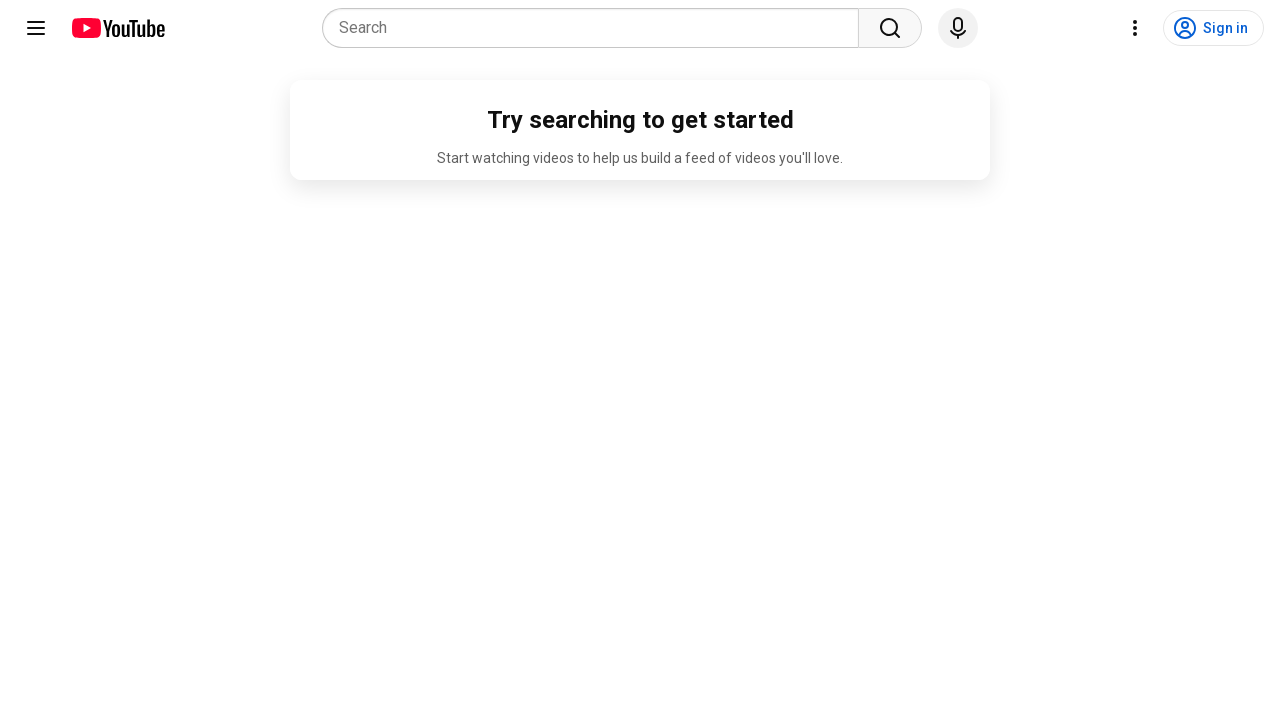

Navigated to YouTube homepage
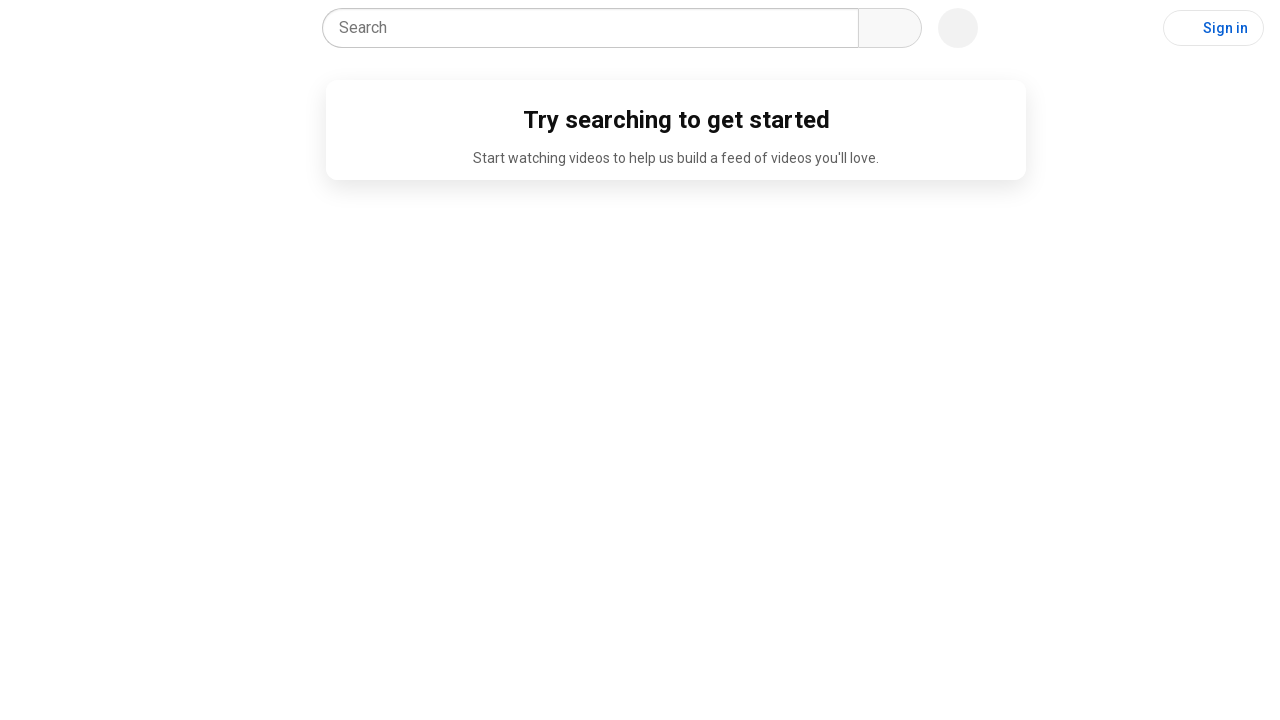

Page loaded and DOM content ready
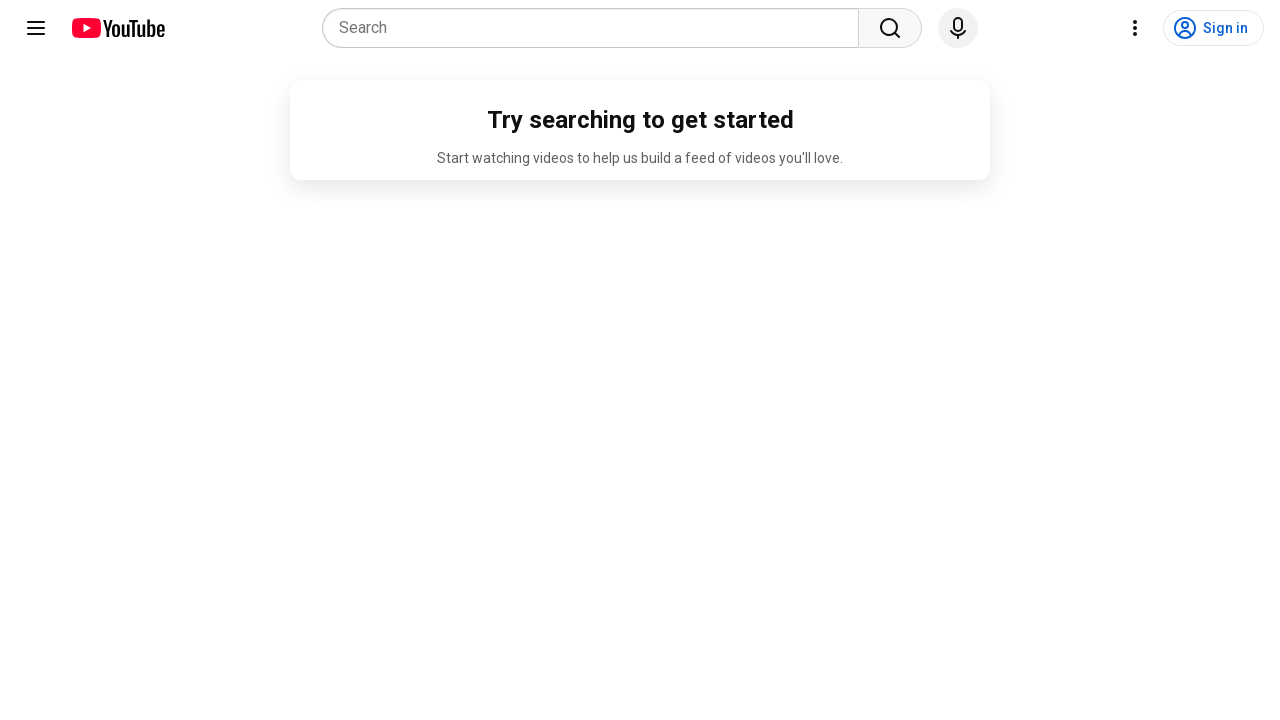

Retrieved page title: YouTube
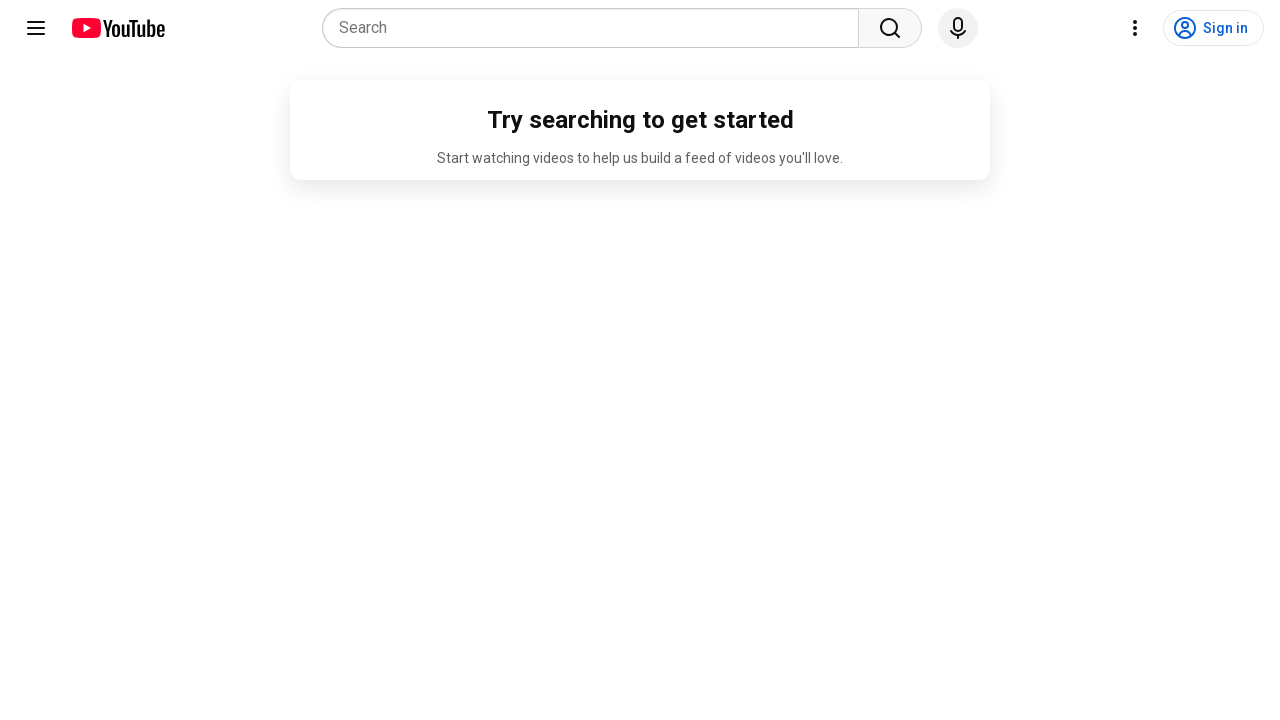

Page title does not contain 'Video' - Test failed
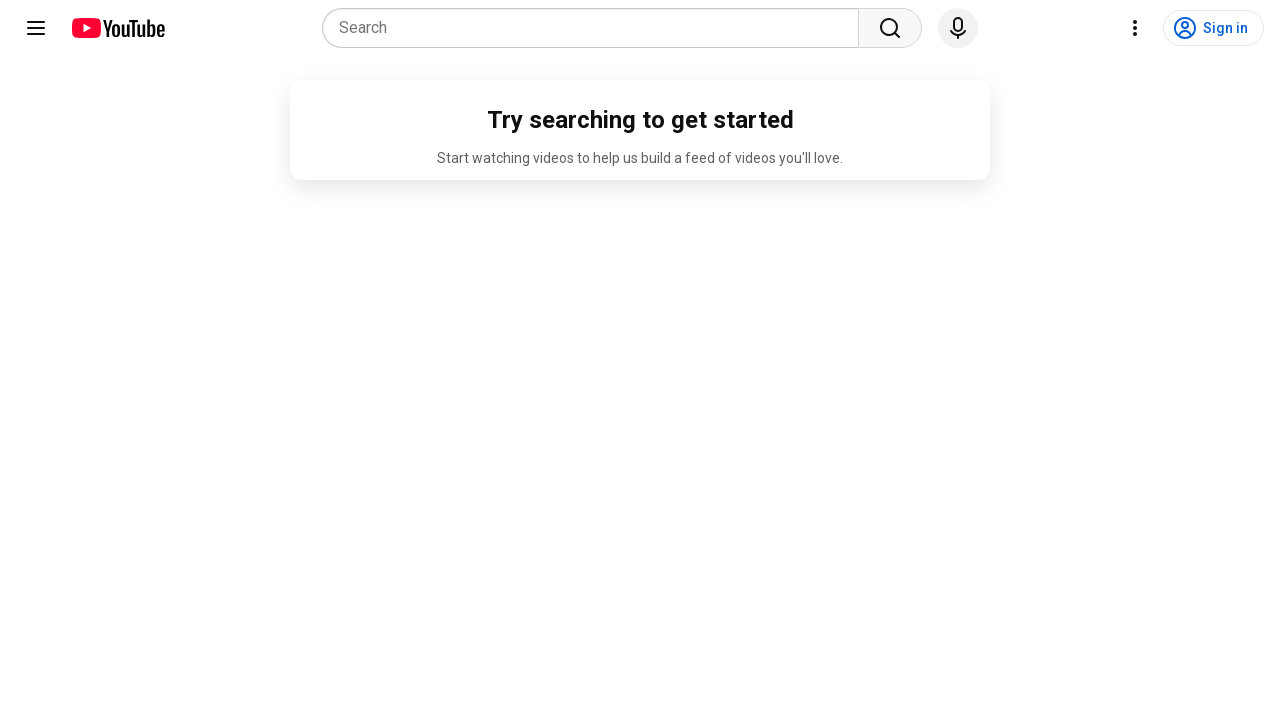

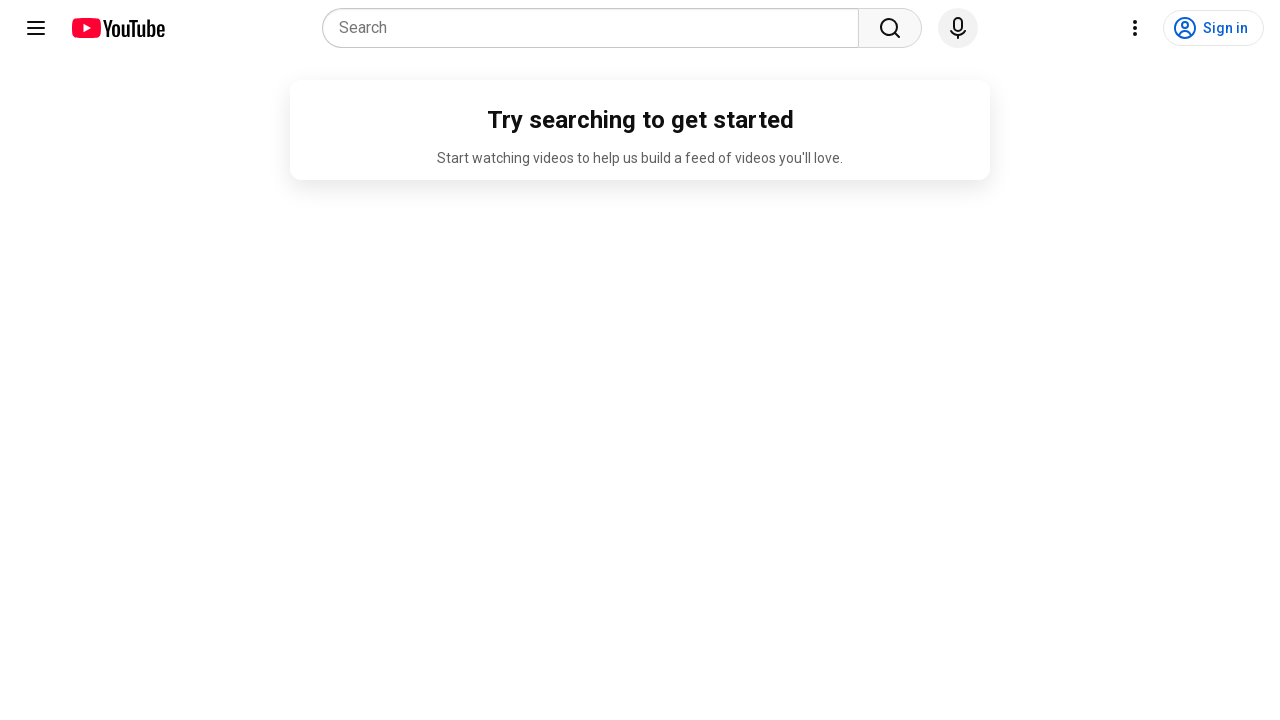